Tests the Python.org search functionality by entering "pycon" in the search box and submitting the search to verify results are returned

Starting URL: http://www.python.org

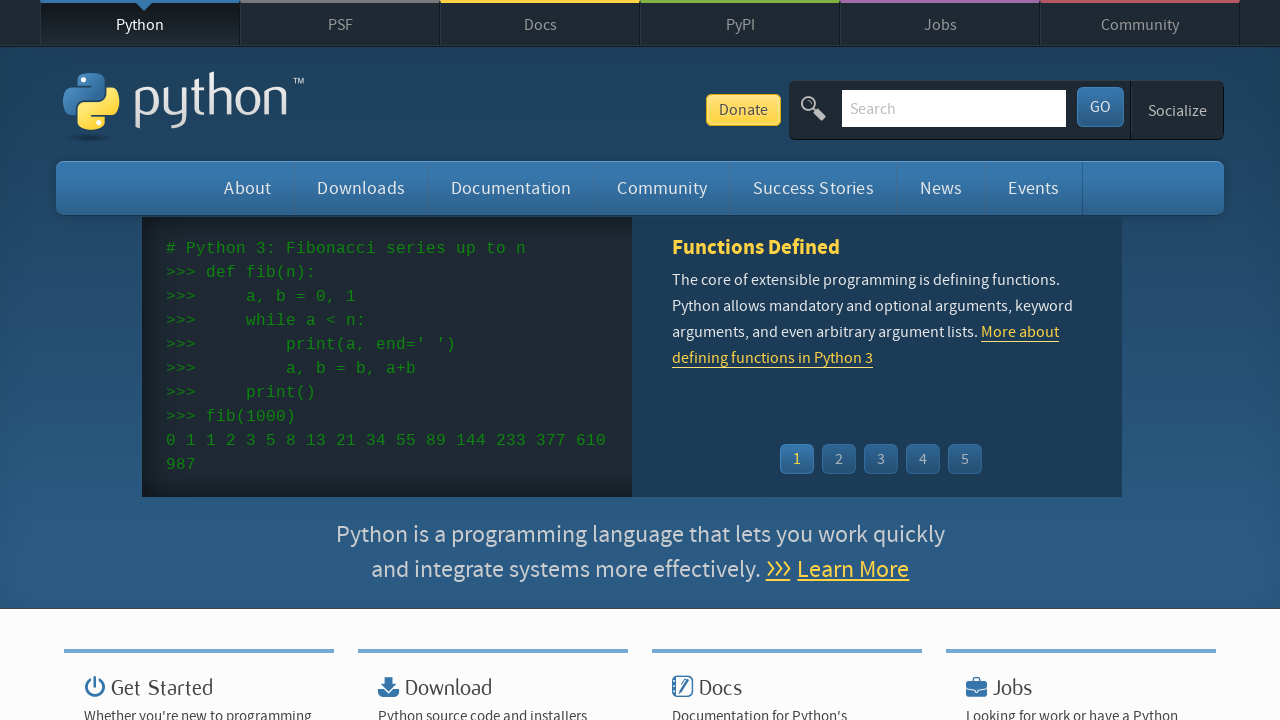

Verified Python.org page loaded with 'Python' in title
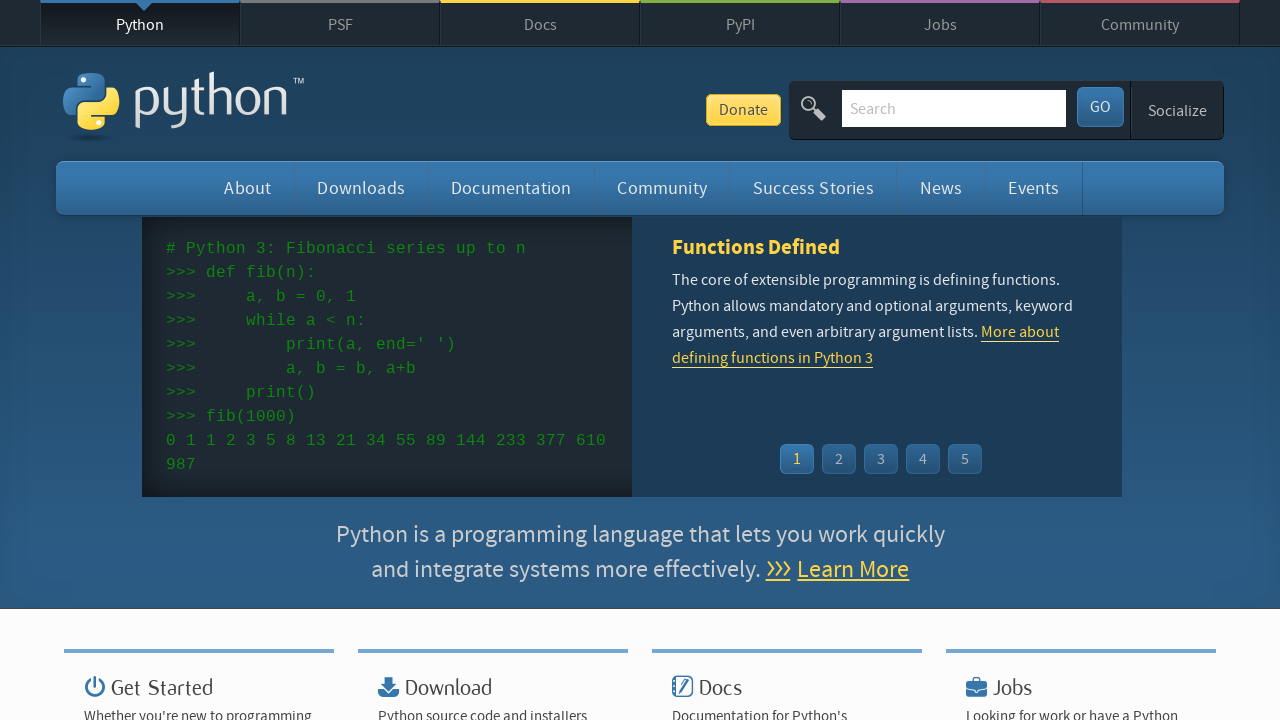

Filled search box with 'pycon' on input[name='q']
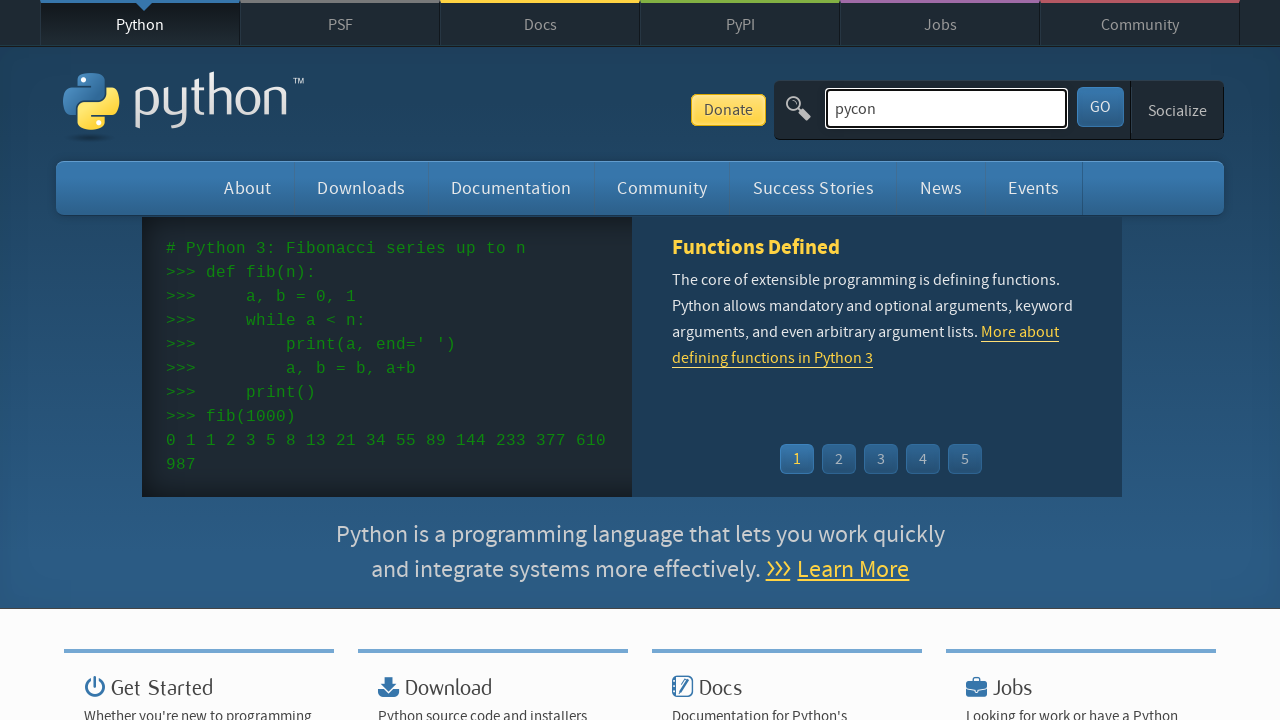

Pressed Enter to submit search for 'pycon' on input[name='q']
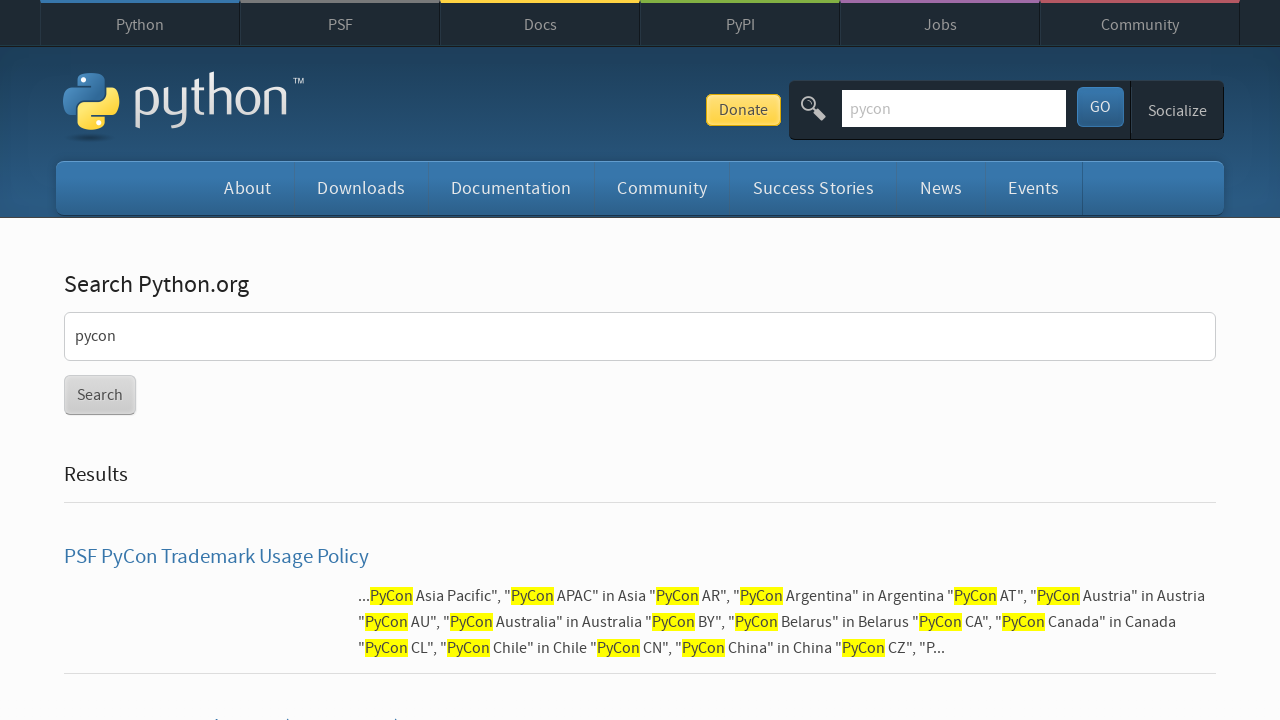

Waited for search results to load (networkidle)
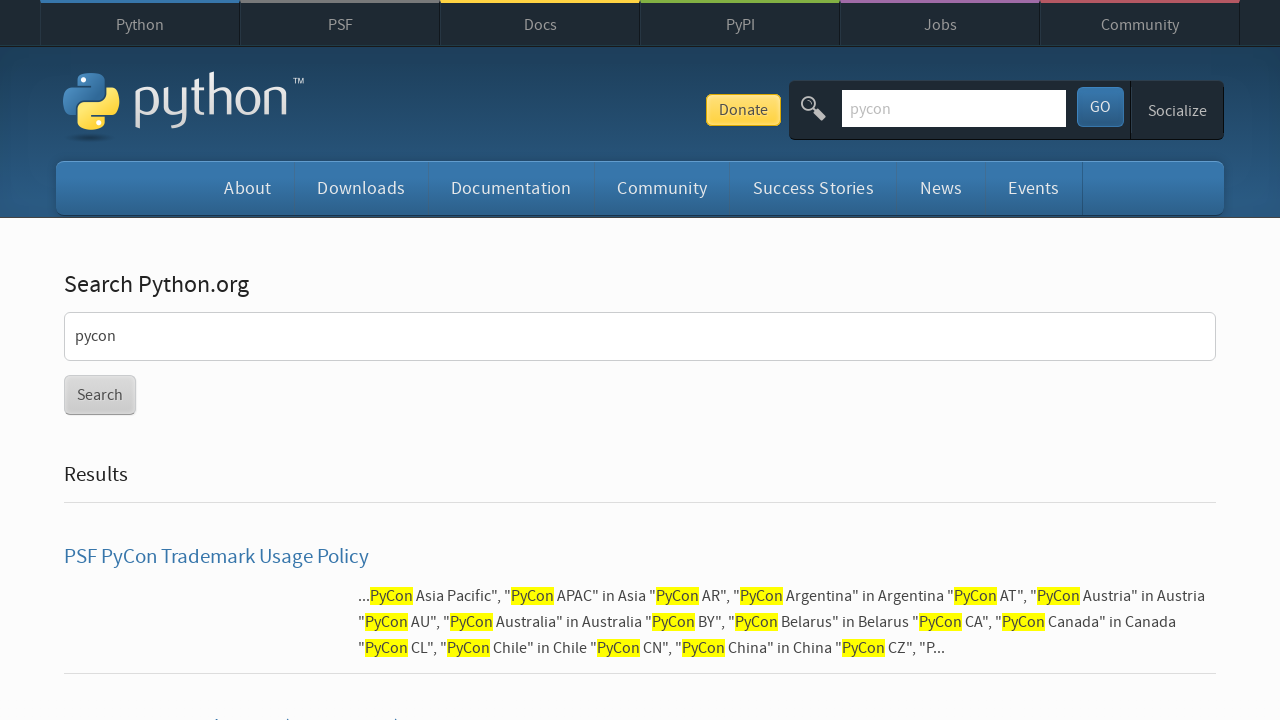

Verified search results were returned (no 'No results found' message)
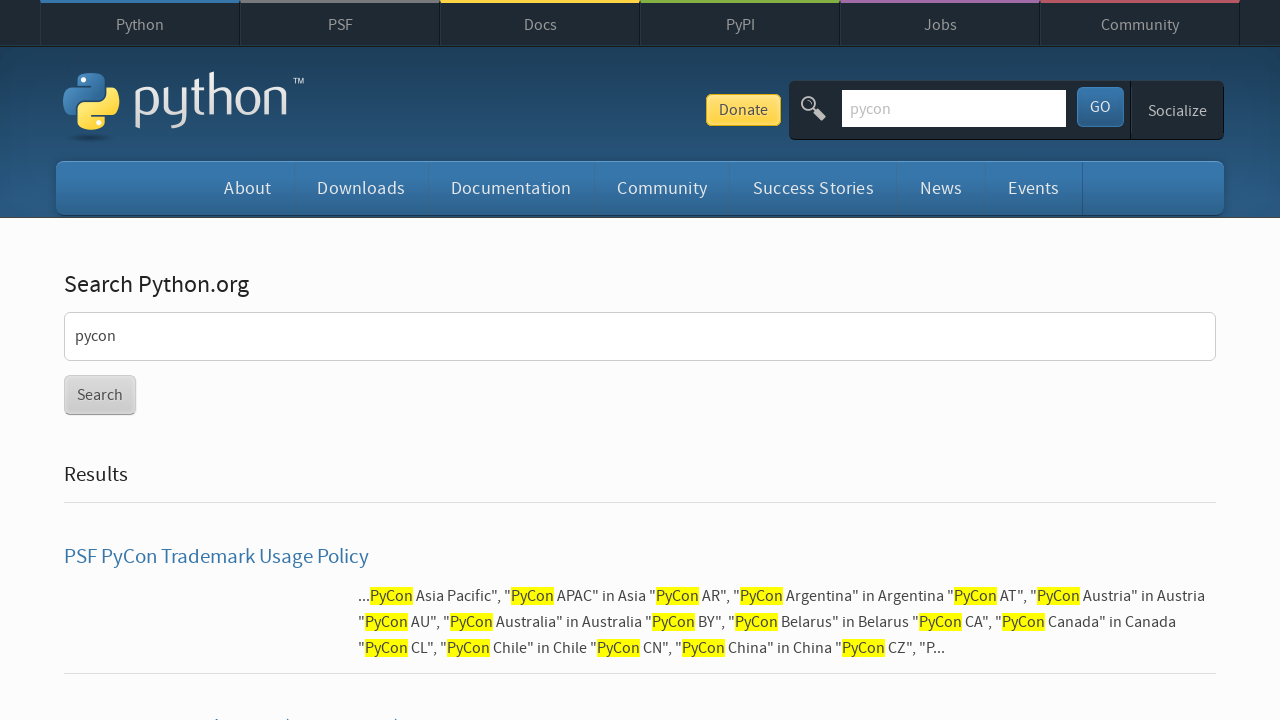

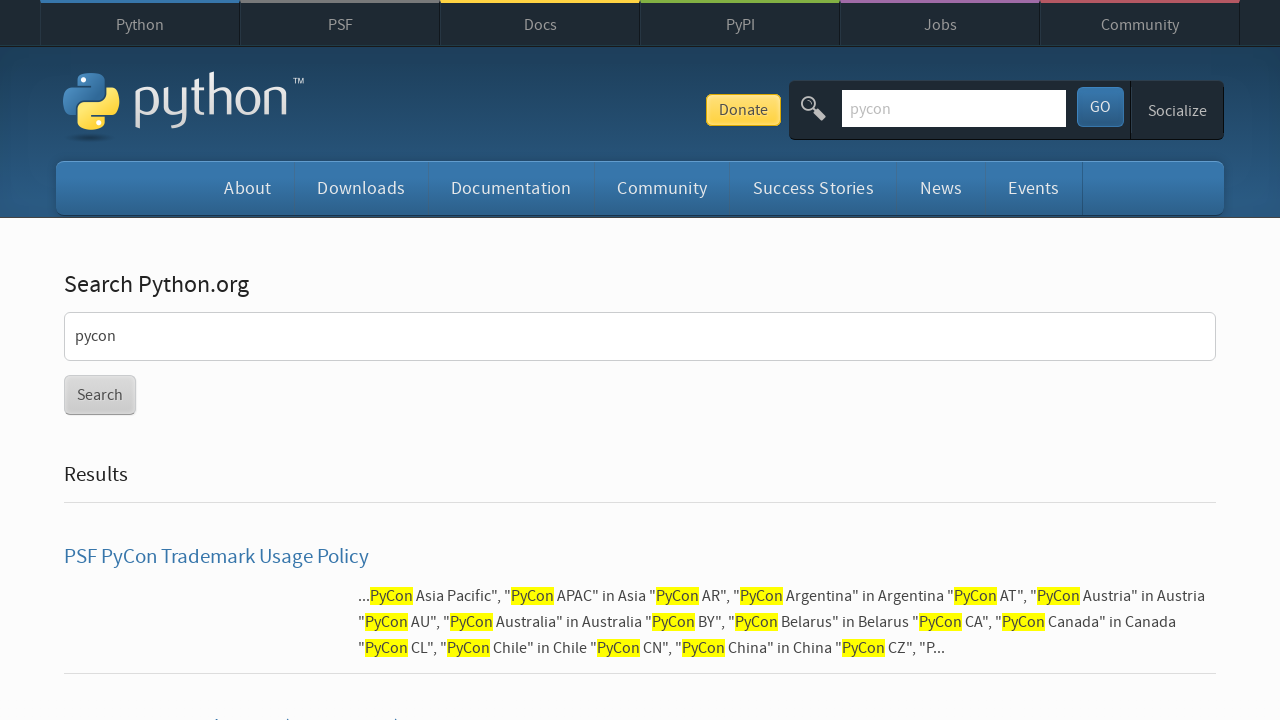